Tests radio button interactions by clicking single select and multiple select radio buttons

Starting URL: https://testkru.com/Elements/RadioButtons

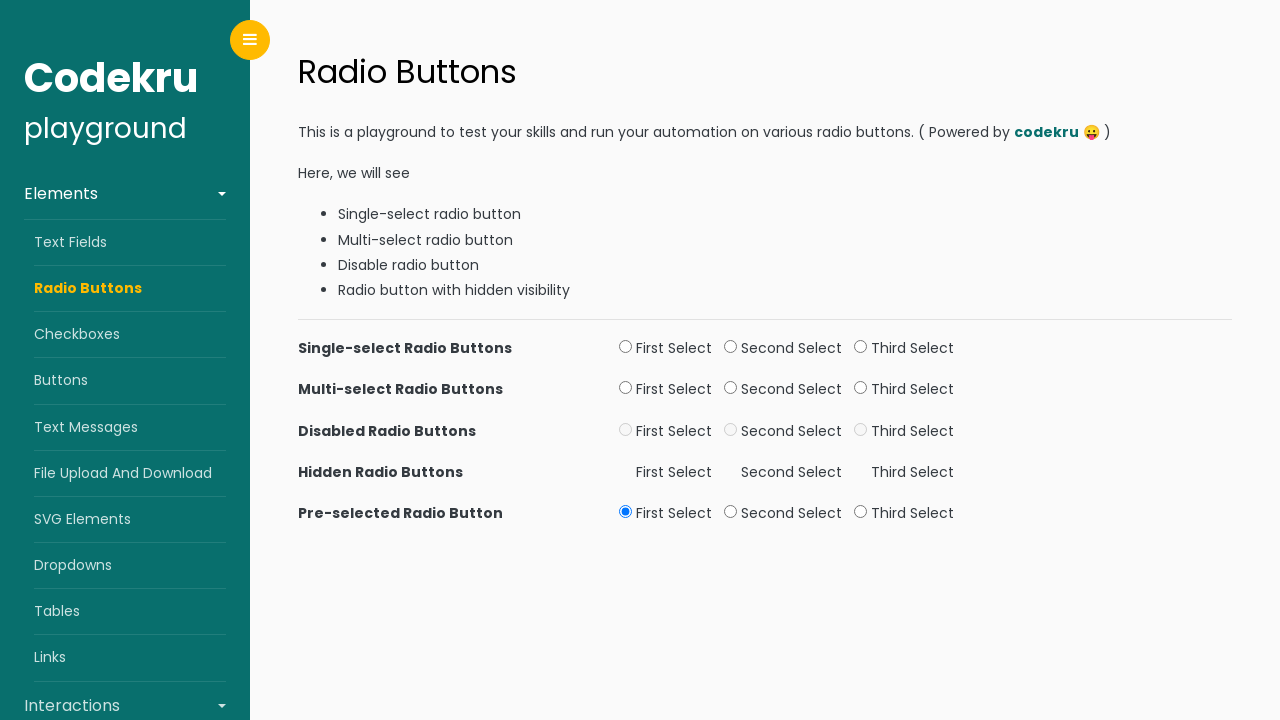

Clicked single select radio button (secondSelect1) at (731, 347) on xpath=//input[@id="secondSelect1"]
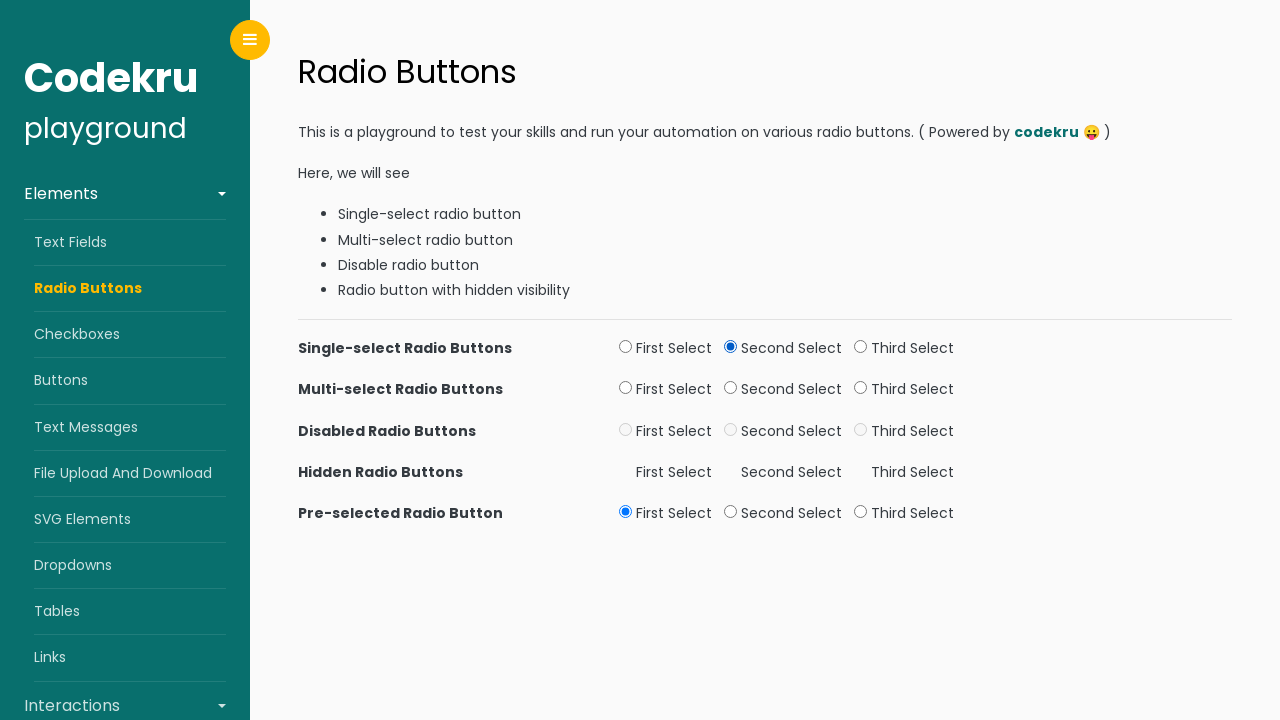

Clicked first multi-select radio button option (firstSelect2) at (626, 388) on xpath=//input[@id="firstSelect2"]
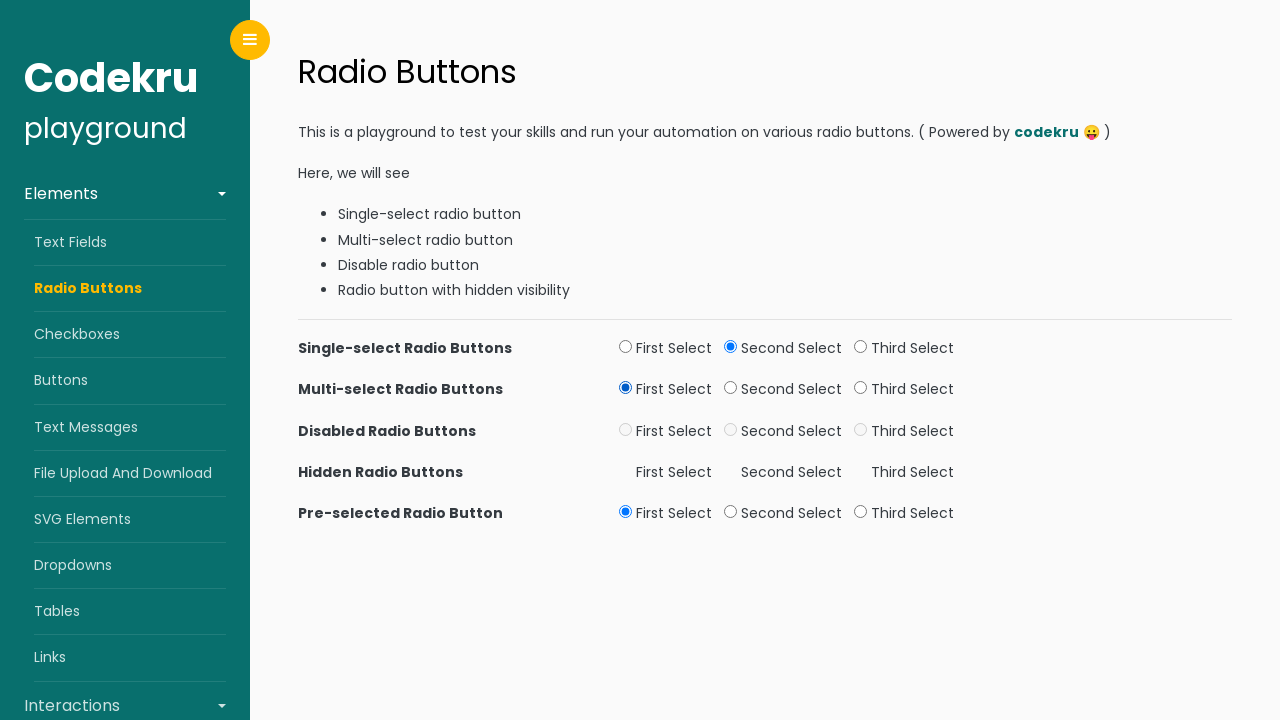

Clicked second multi-select radio button option (secondSelect2) at (731, 388) on xpath=//input[@id="secondSelect2"]
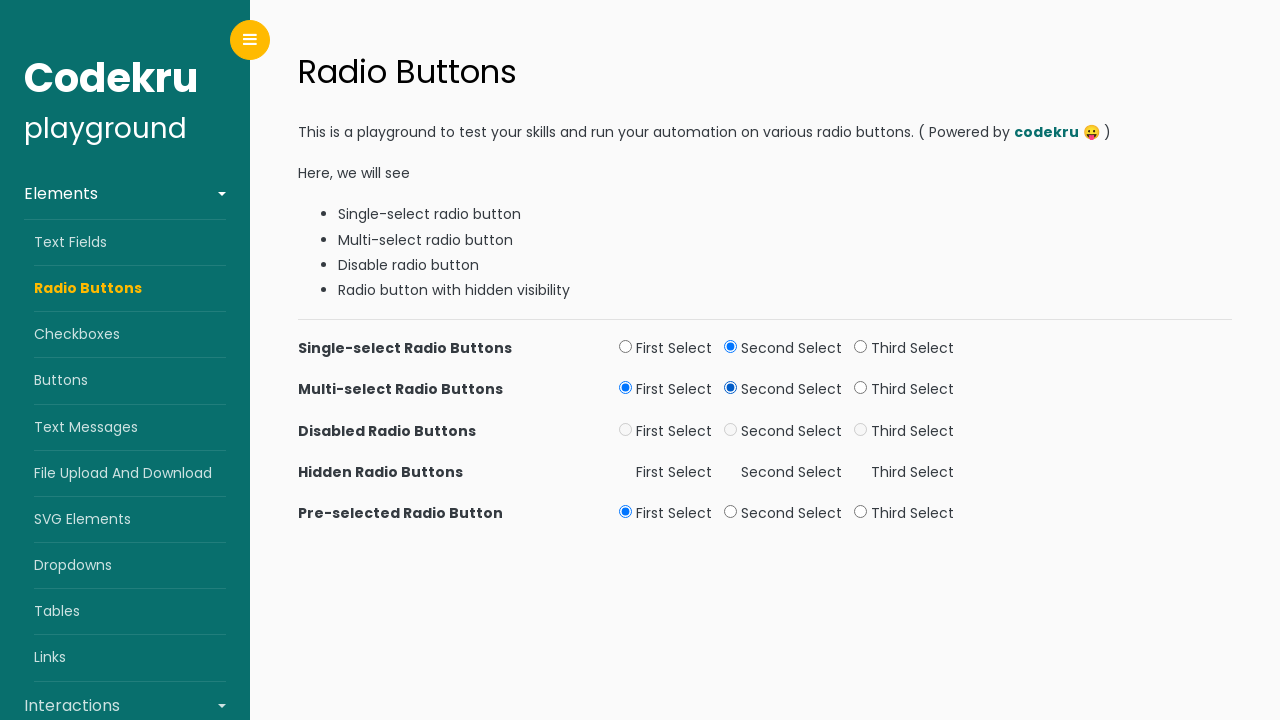

Clicked pre-selected radio button (secondSelect5) at (731, 511) on xpath=//input[@id="secondSelect5"]
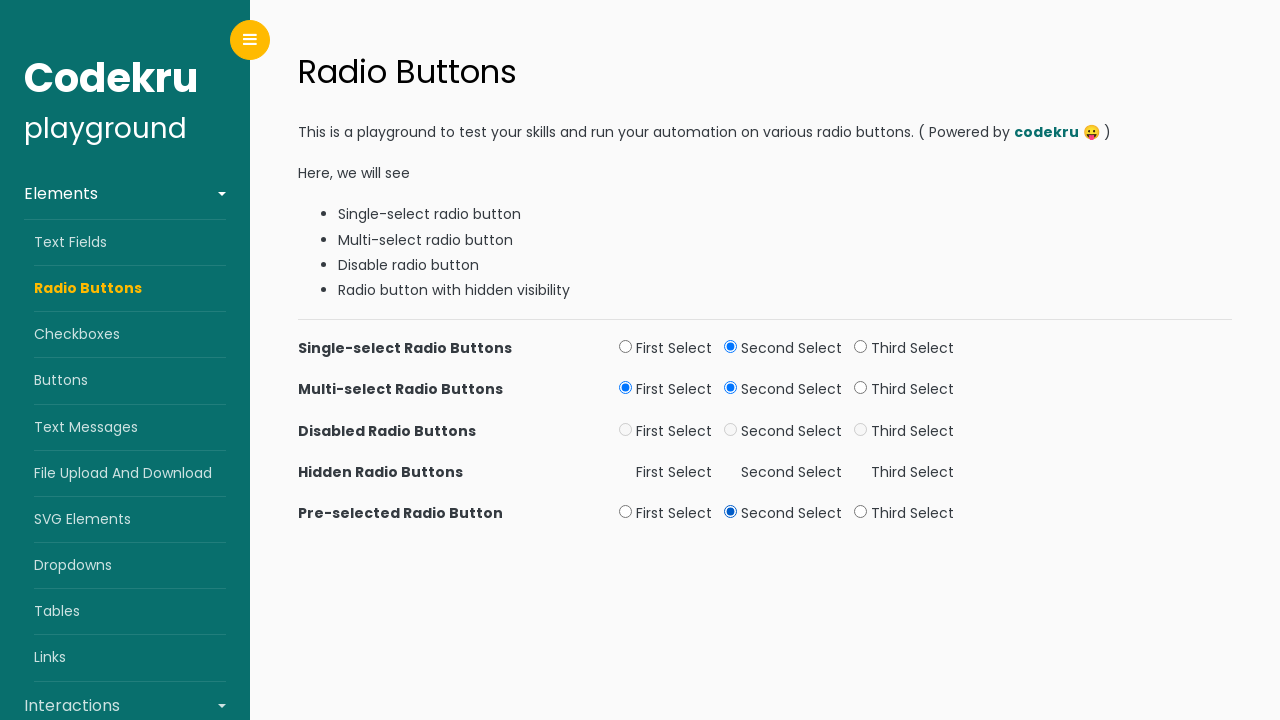

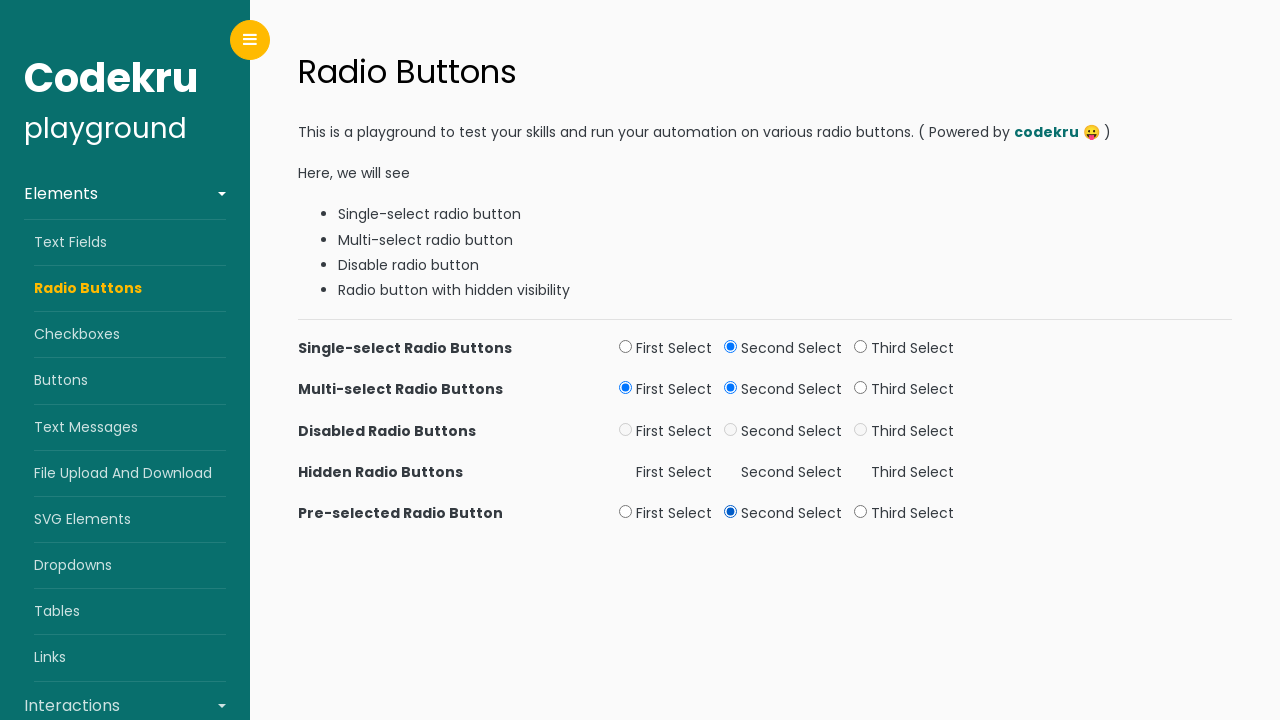